Navigates to a Selenium test page and clicks on a link labeled "Podstawowa strona testowa" (Basic test page in Polish) to navigate to a sub-page.

Starting URL: https://testeroprogramowania.github.io/selenium

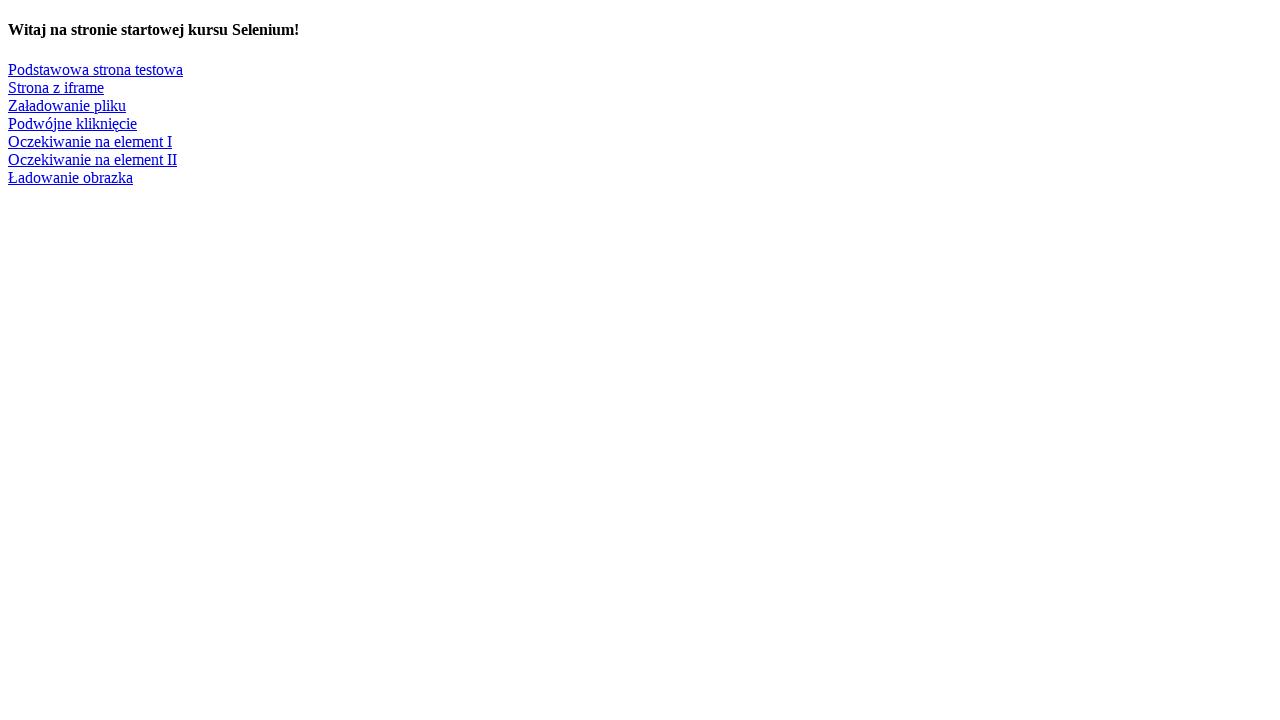

Navigated to Selenium test page
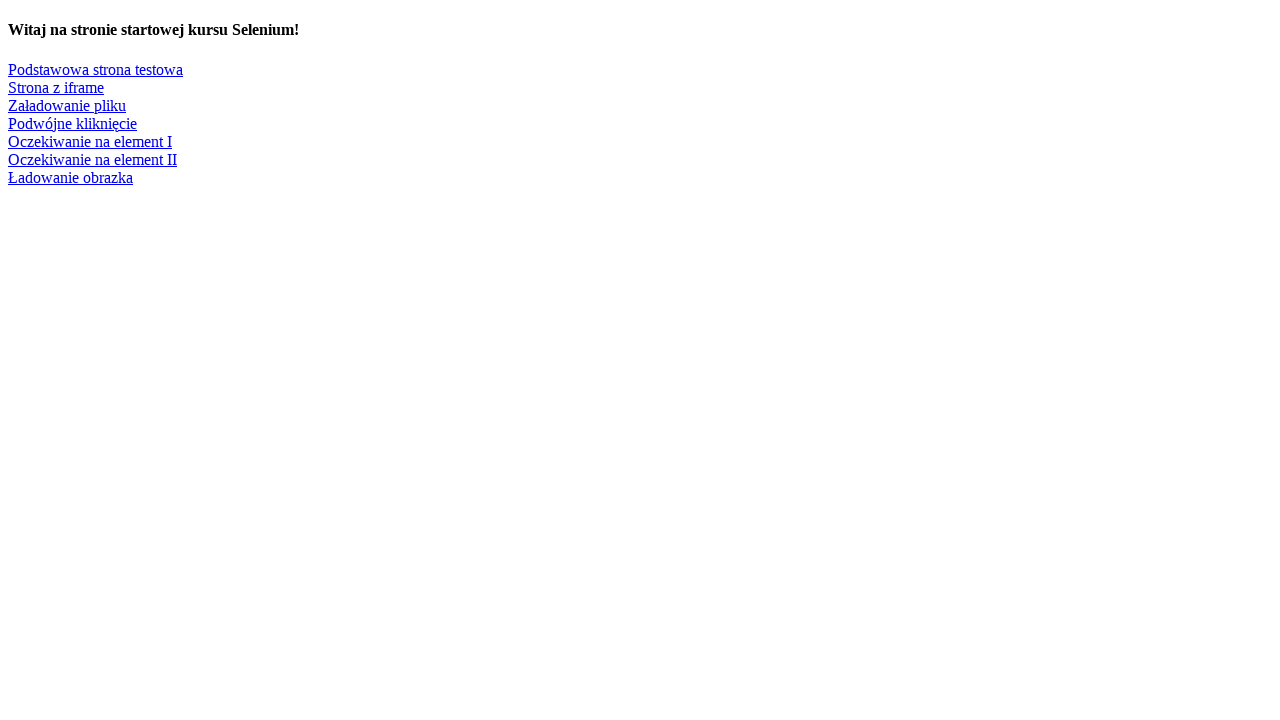

Clicked on 'Podstawowa strona testowa' (Basic test page) link at (96, 69) on text=Podstawowa strona testowa
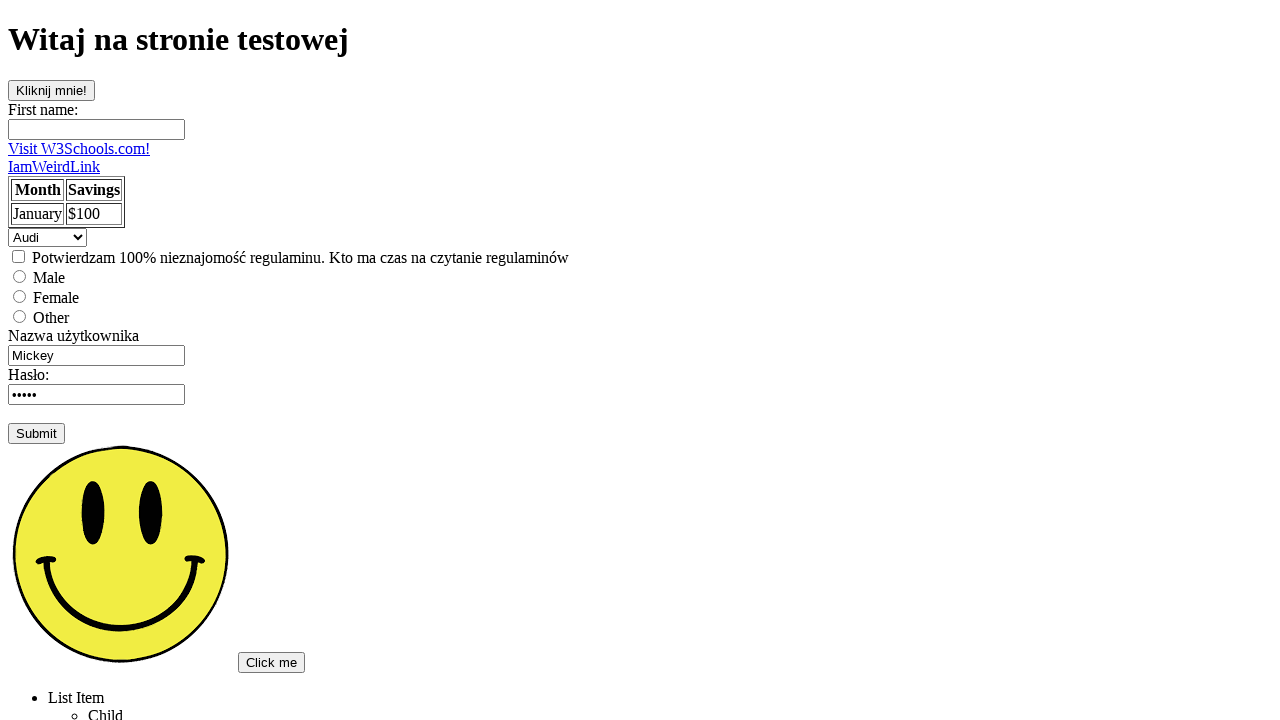

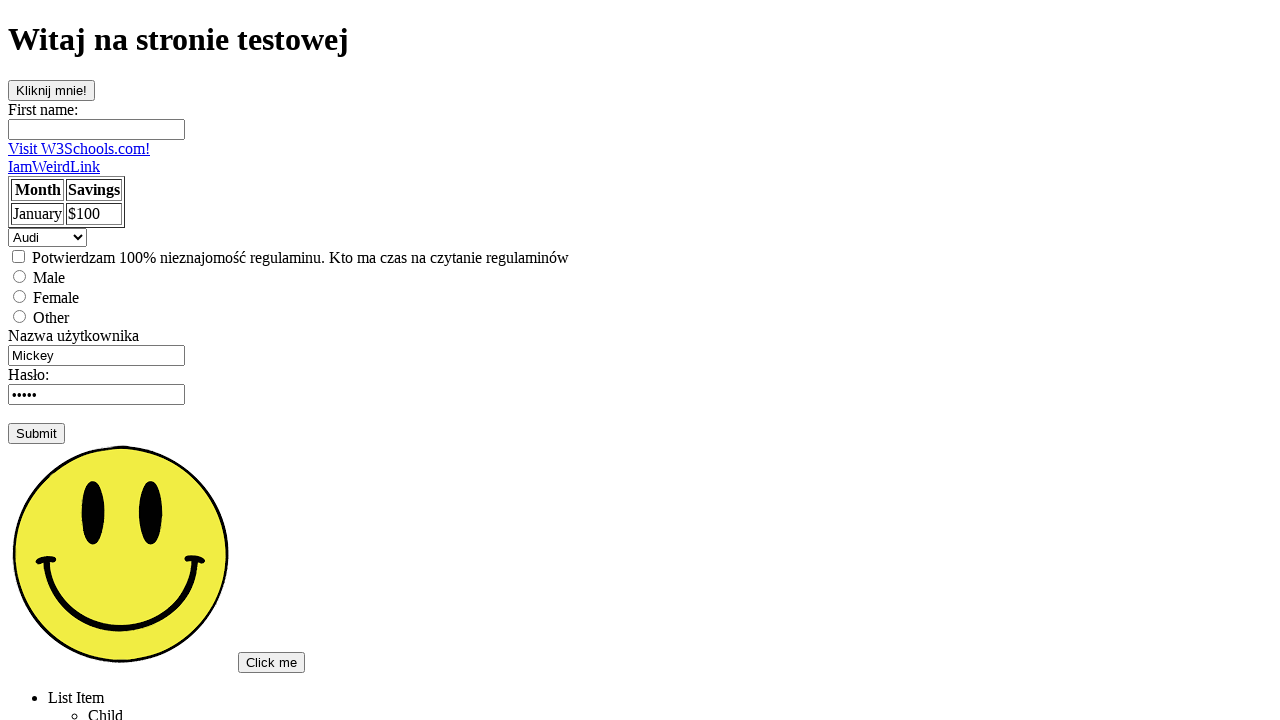